Tests navigation to the Alerts, Frame & Windows page by clicking the link and verifying the page loads

Starting URL: https://demoqa.com/

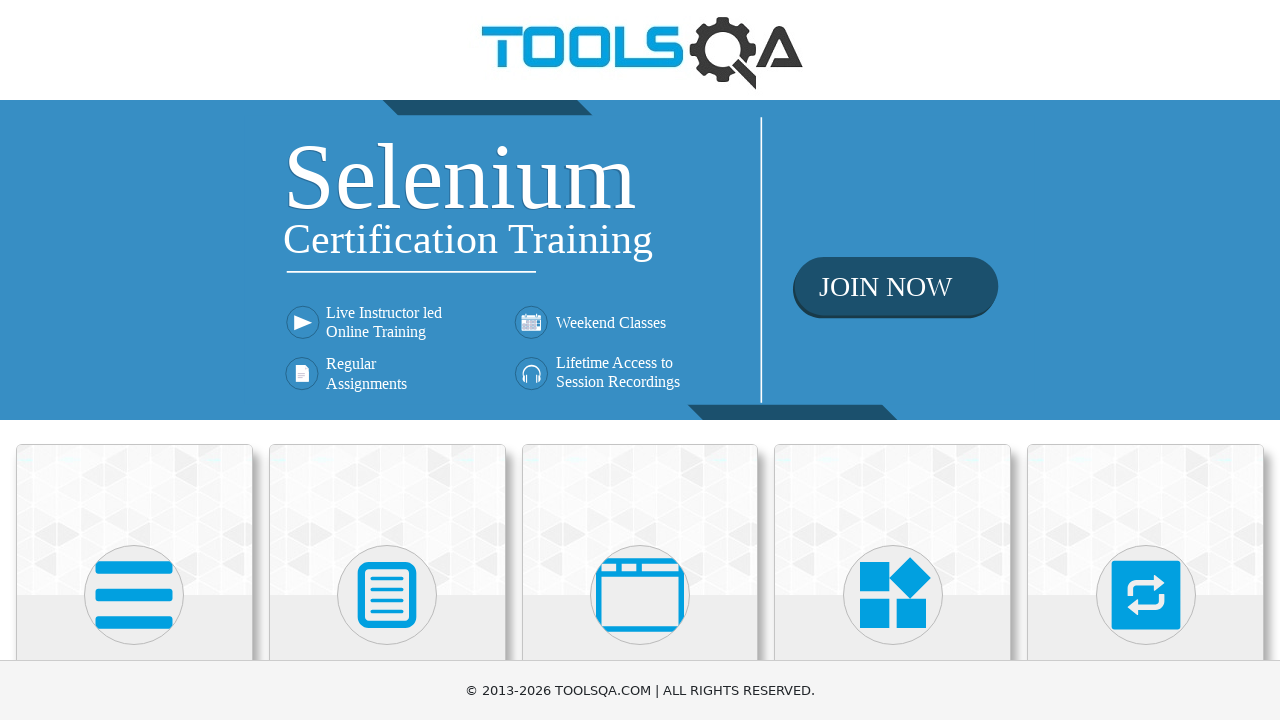

Clicked on 'Alerts, Frame & Windows' link at (640, 360) on h5 >> internal:has-text="Alerts, Frame & Windows"i
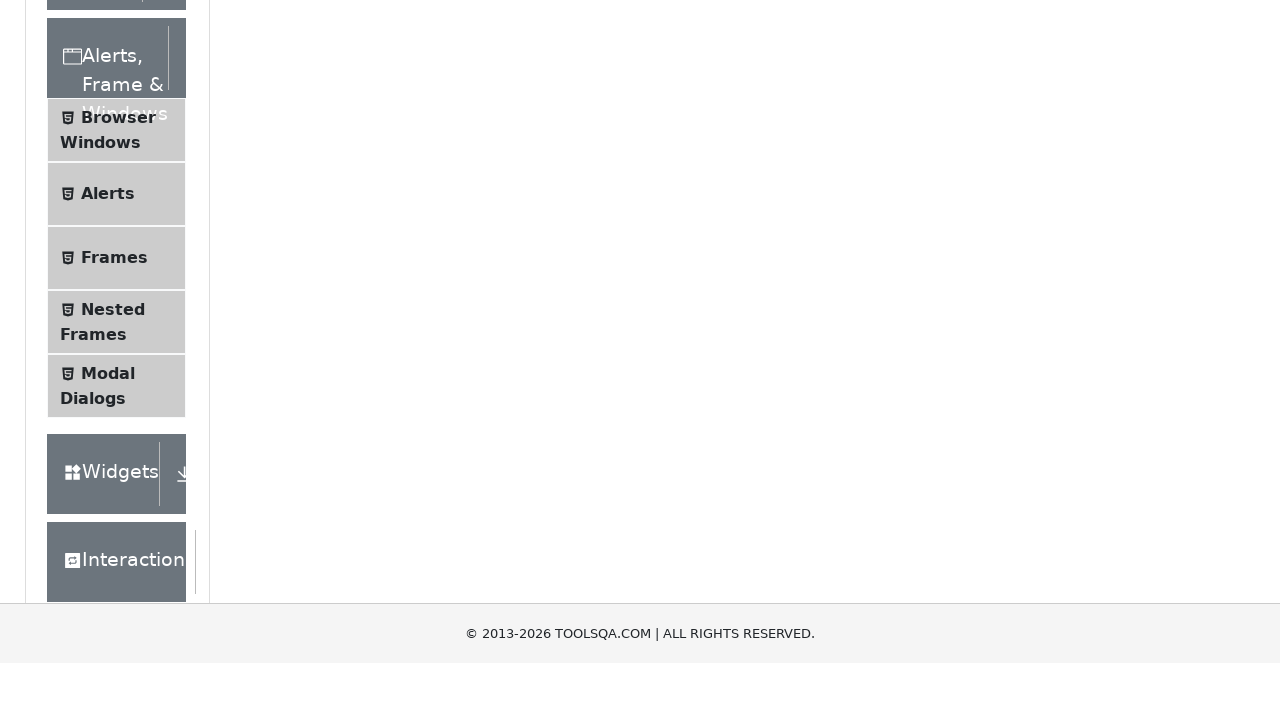

Alerts, Frame & Windows page header is visible
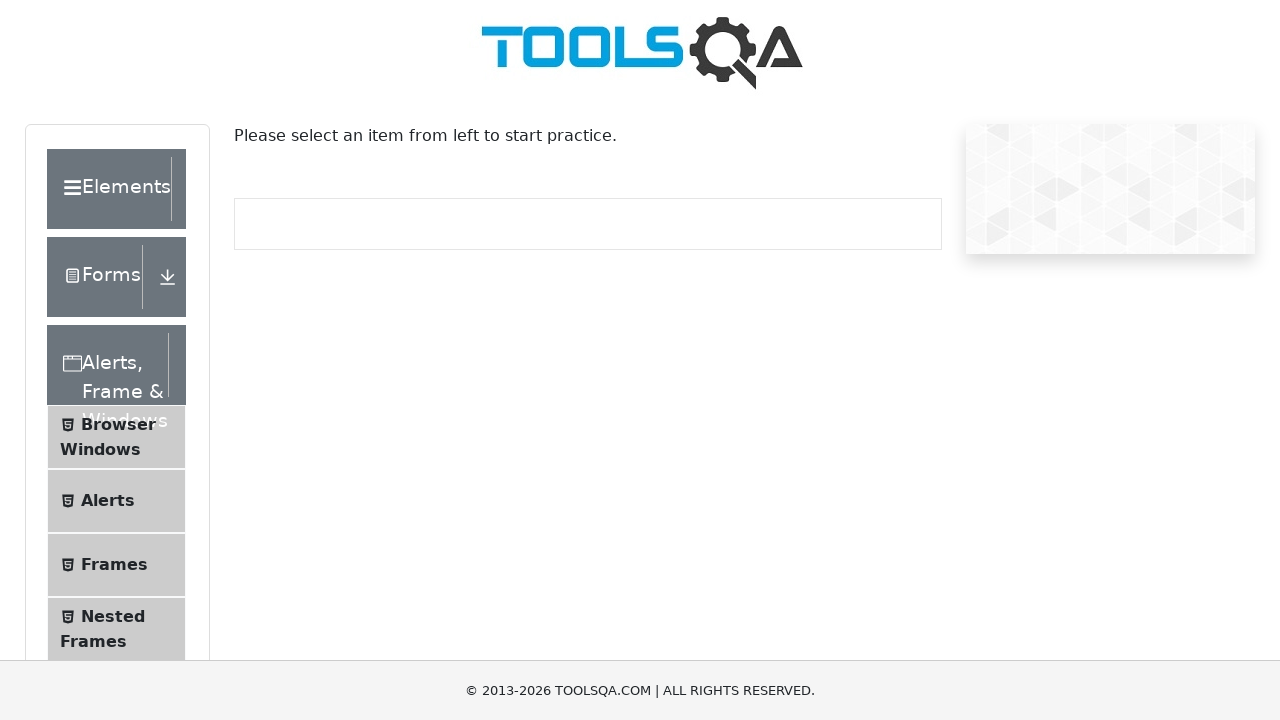

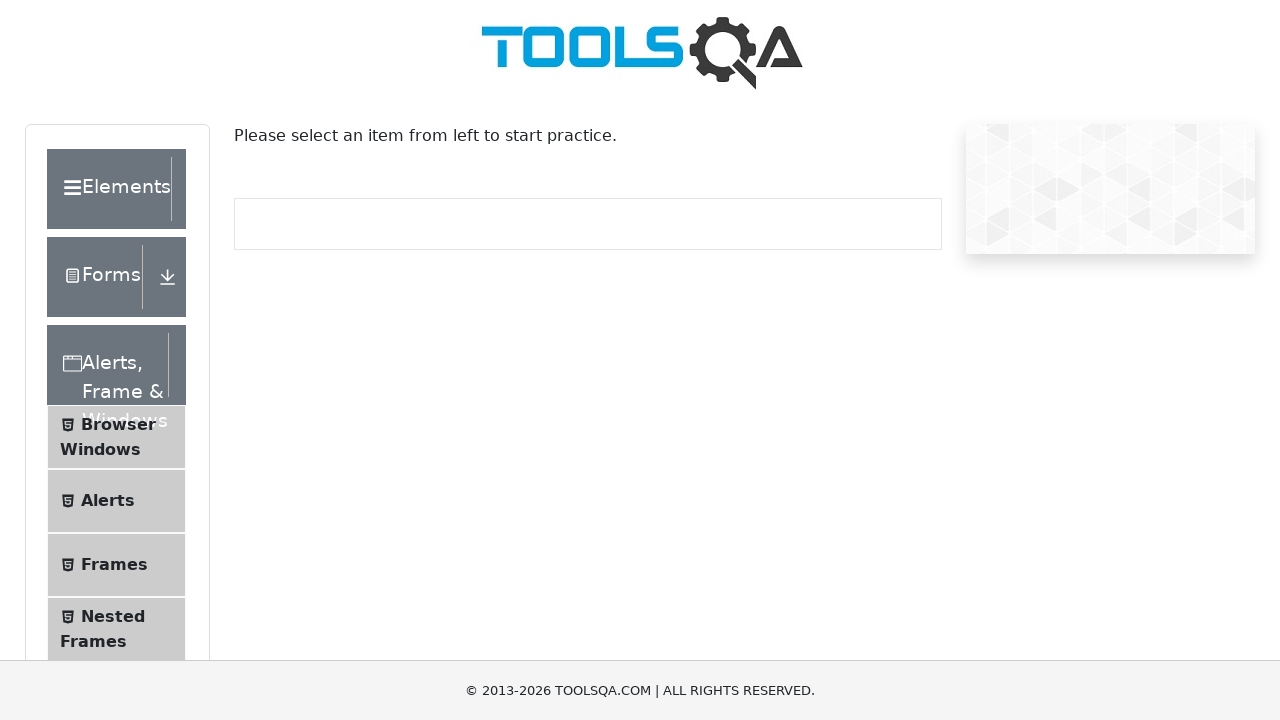